Navigates to the registration page and verifies that the signup page is displayed correctly by checking for the "Signing up is easy!" heading

Starting URL: https://parabank.parasoft.com/parabank/index.htm

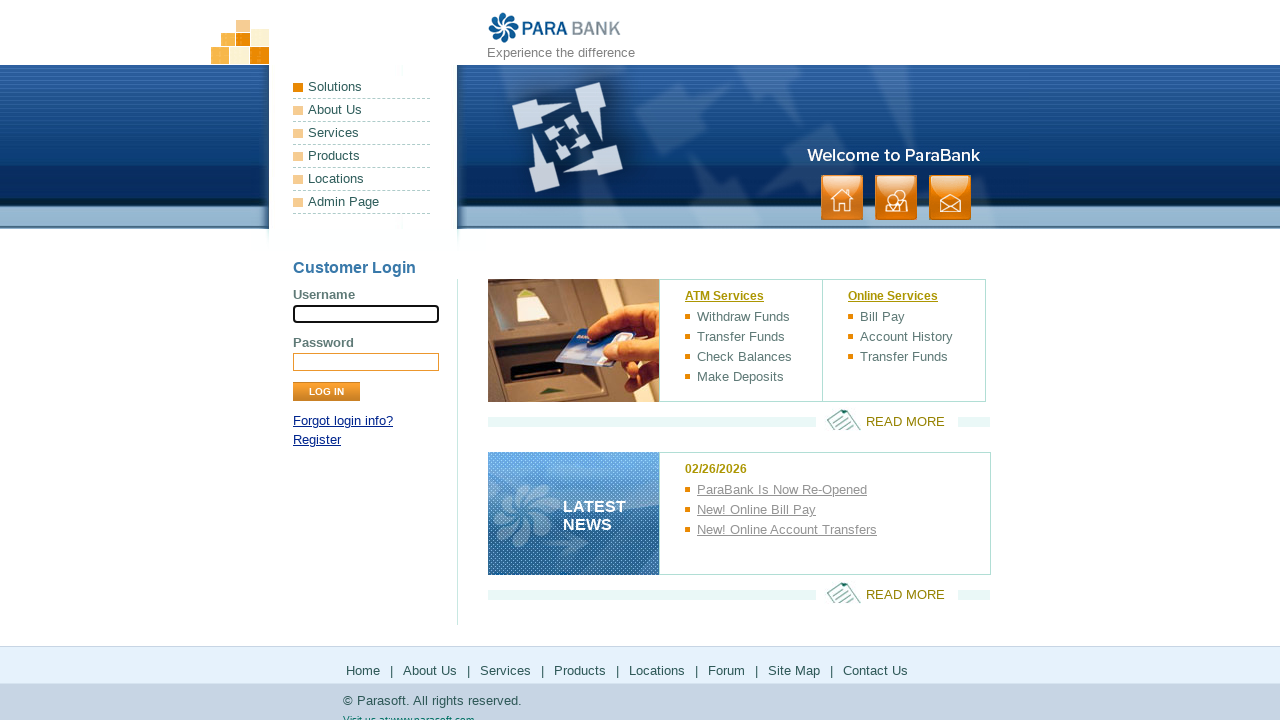

Clicked Register link to navigate to registration page at (317, 440) on xpath=//a[contains(text(),'Register')]
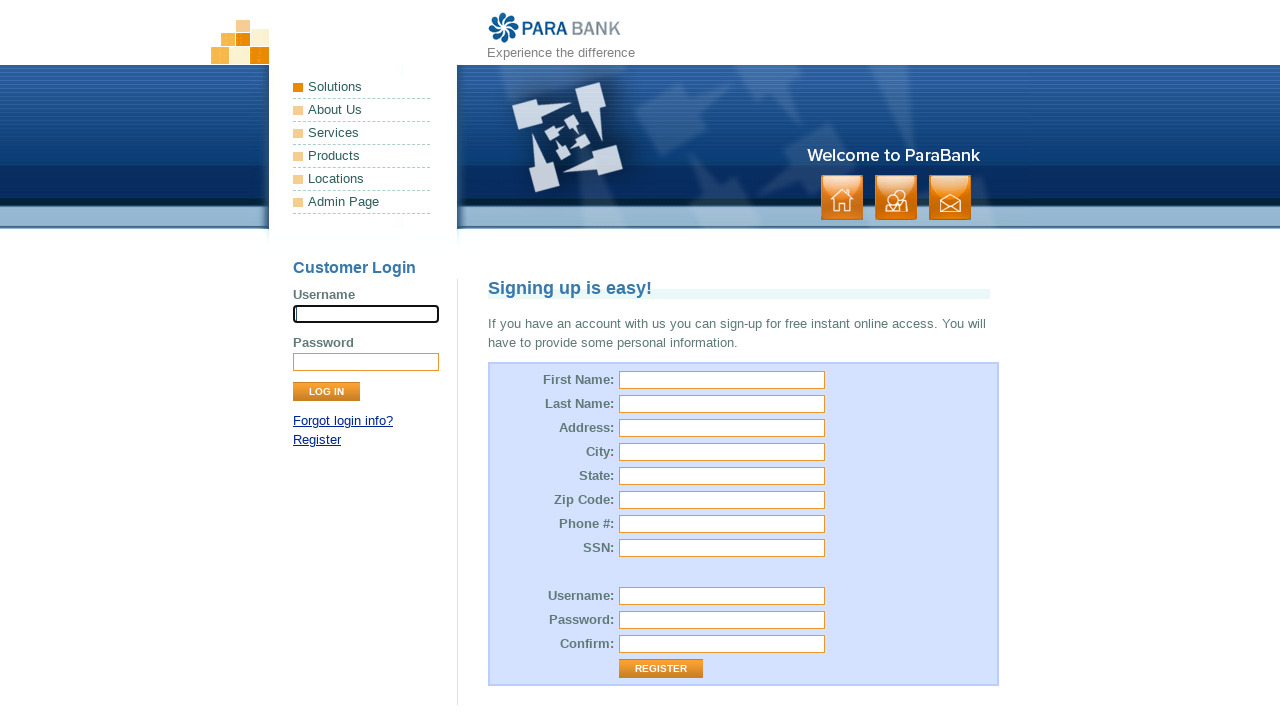

Retrieved heading text from signup page
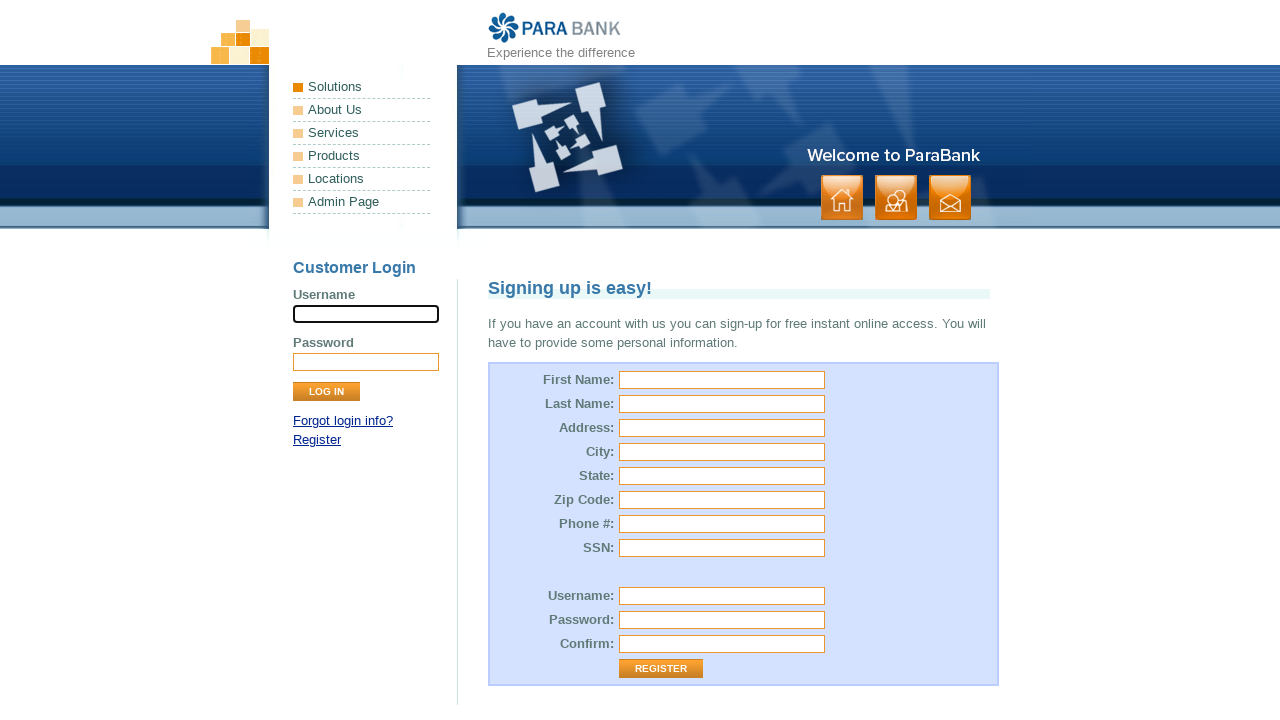

Verified that signup page heading displays 'Signing up is easy!' correctly
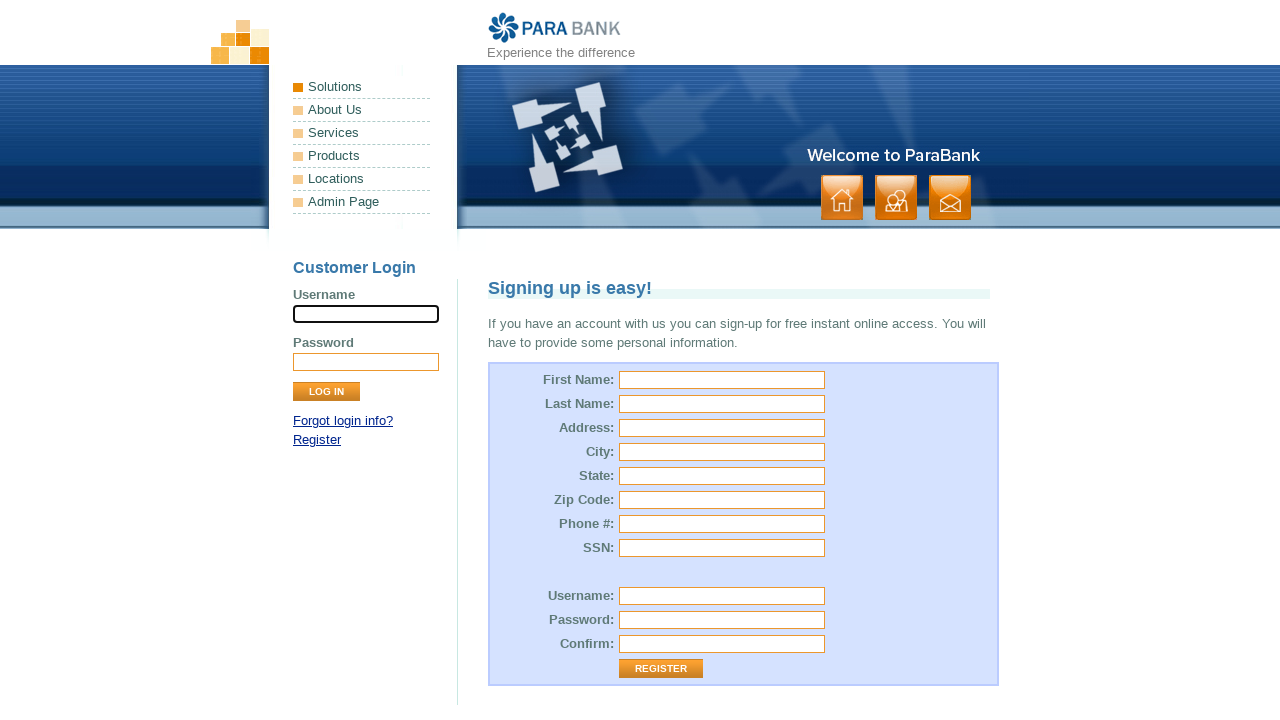

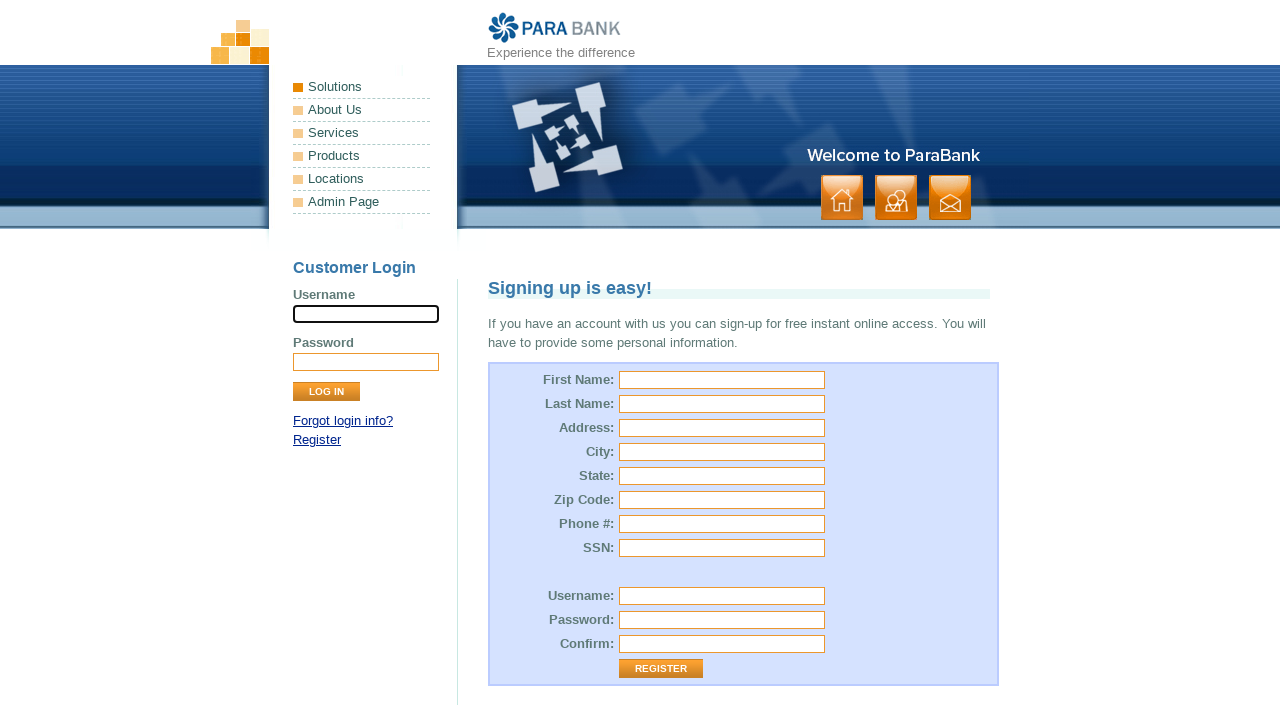